Navigates to Yahoo Japan homepage and verifies the page loads by checking the title is present

Starting URL: http://yahoo.co.jp

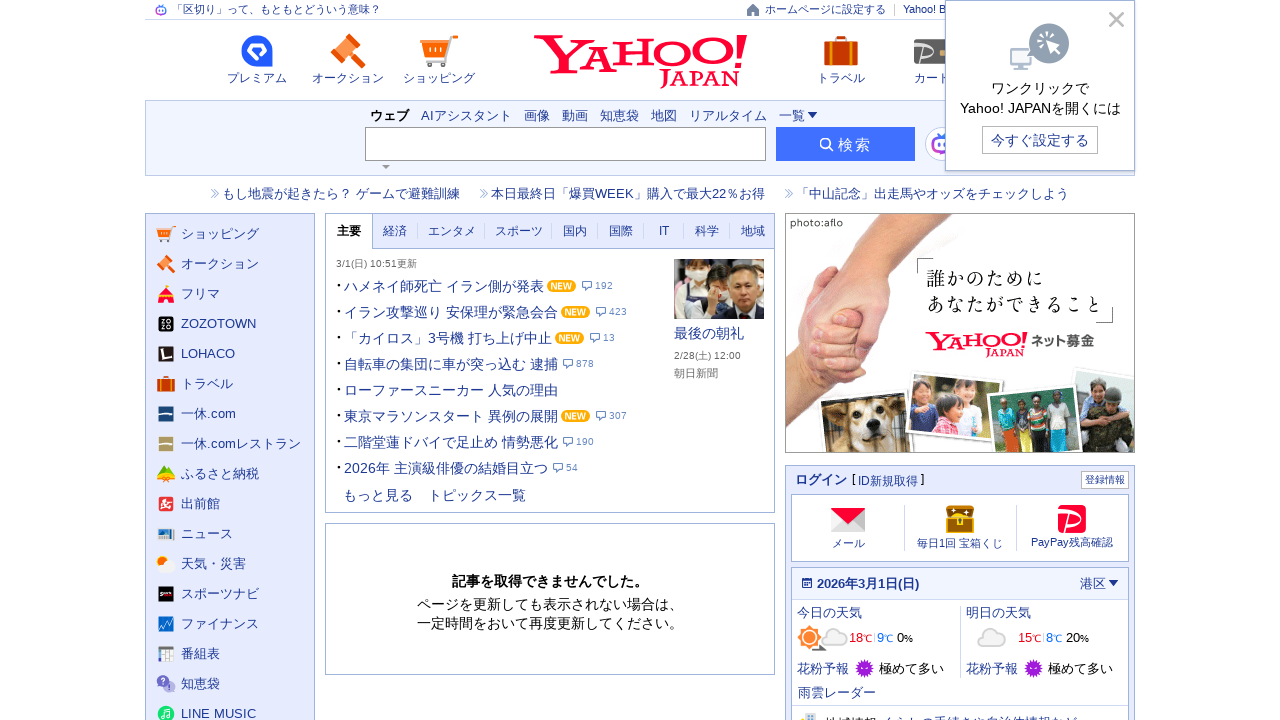

Navigated to Yahoo Japan homepage
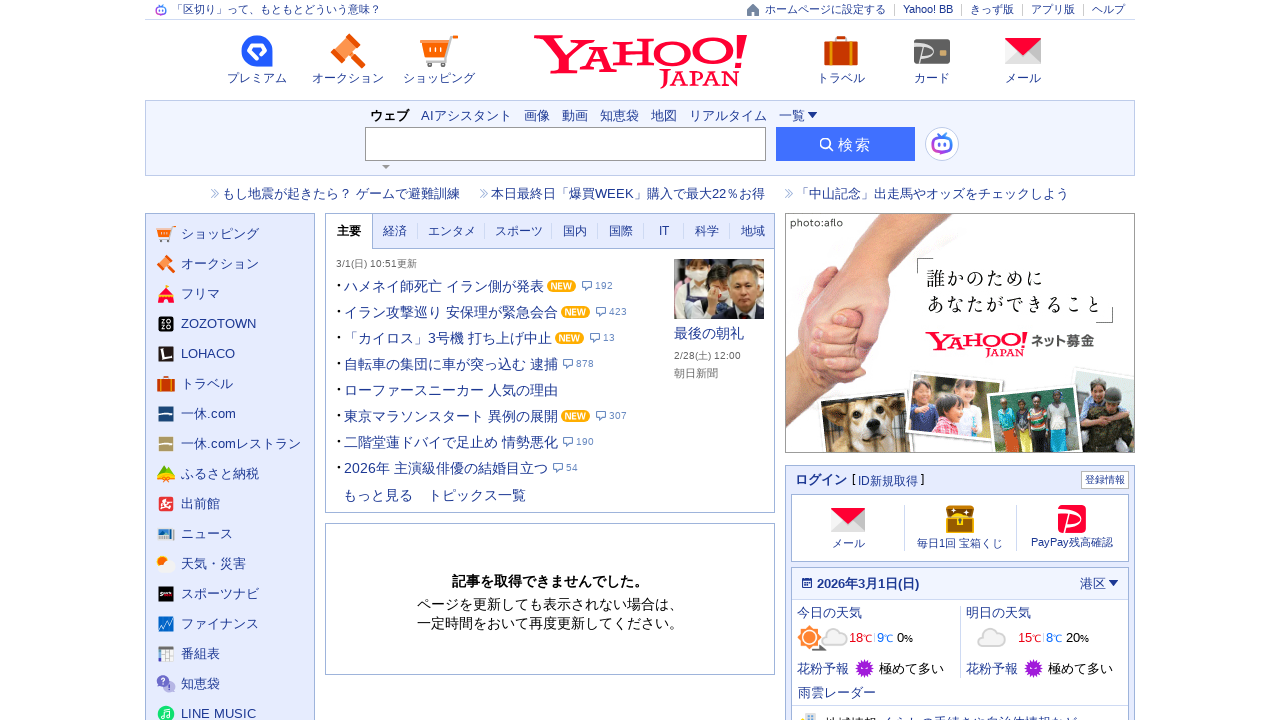

Page DOM content fully loaded
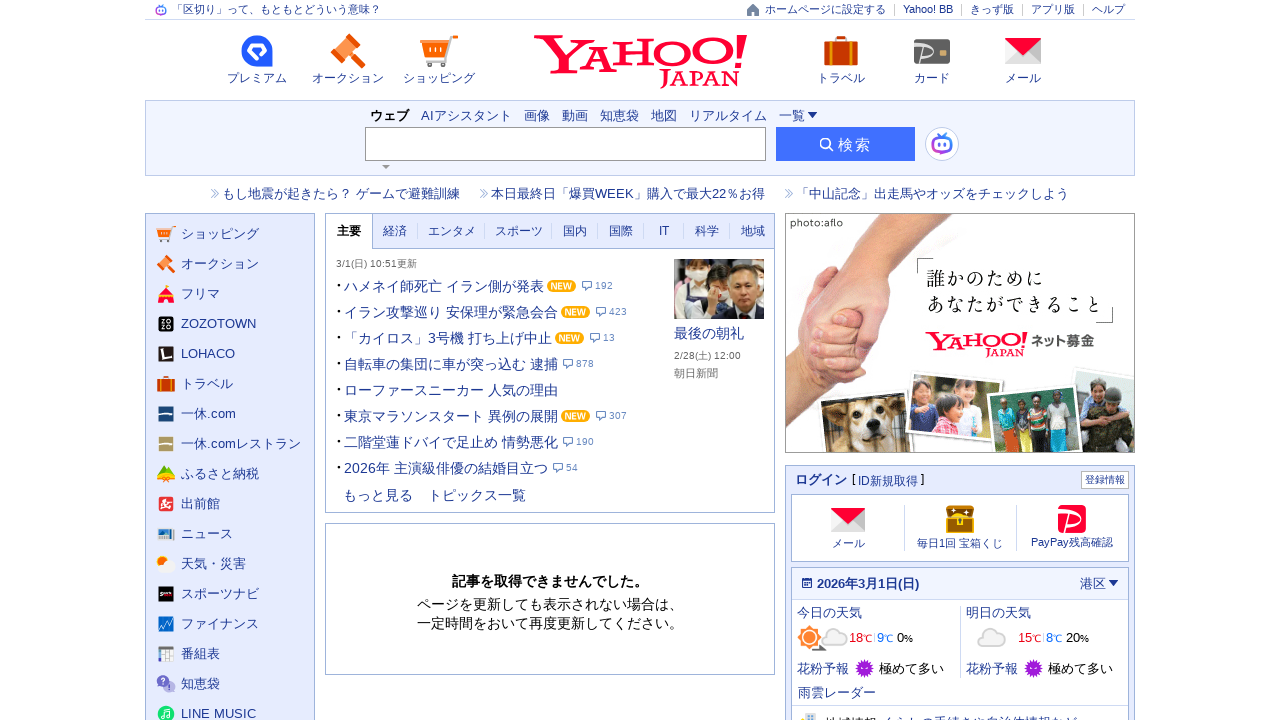

Verified page title is present and not empty
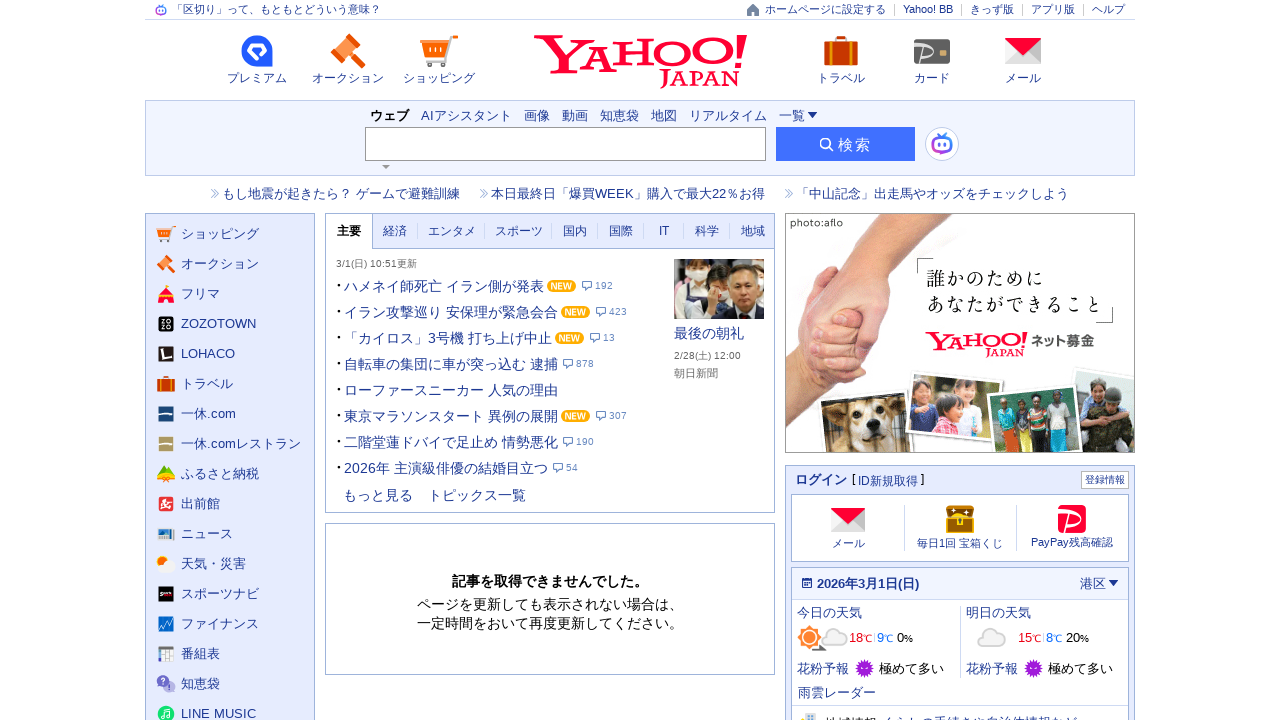

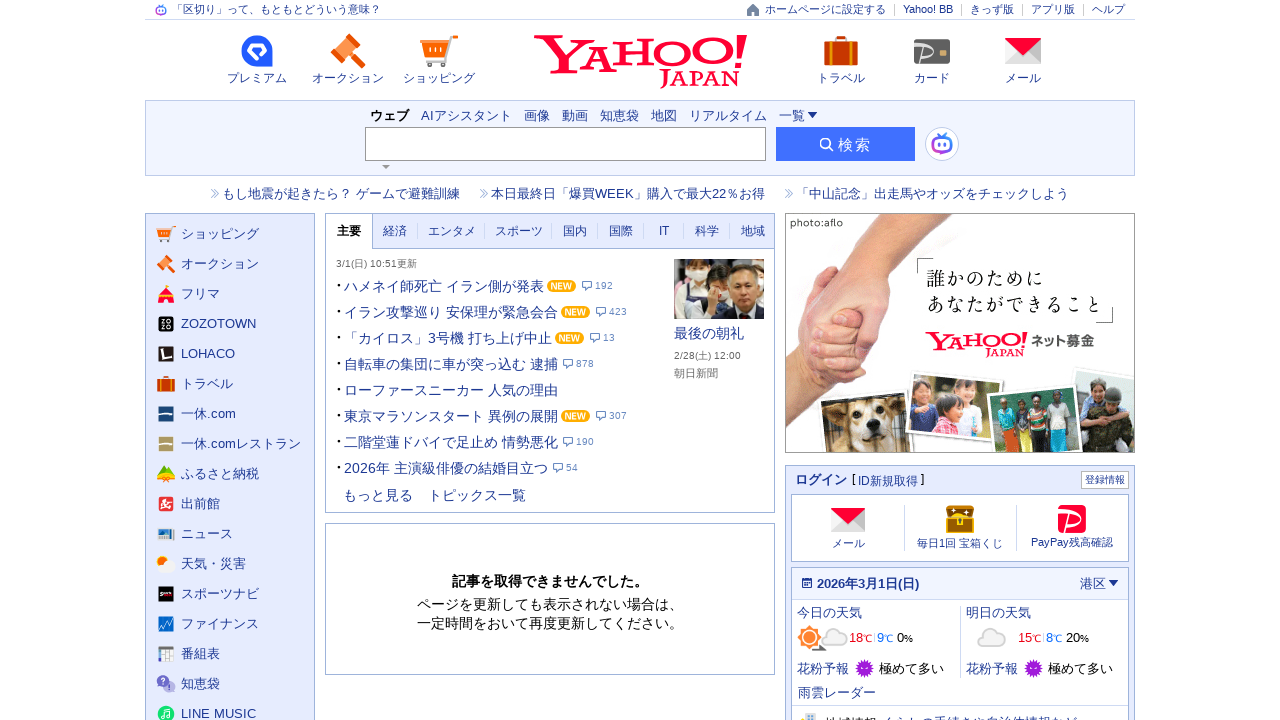